Tests scrolling functionality and table data validation by scrolling the page and a table element, then verifying the sum of values in a column matches the displayed total

Starting URL: https://rahulshettyacademy.com/AutomationPractice/

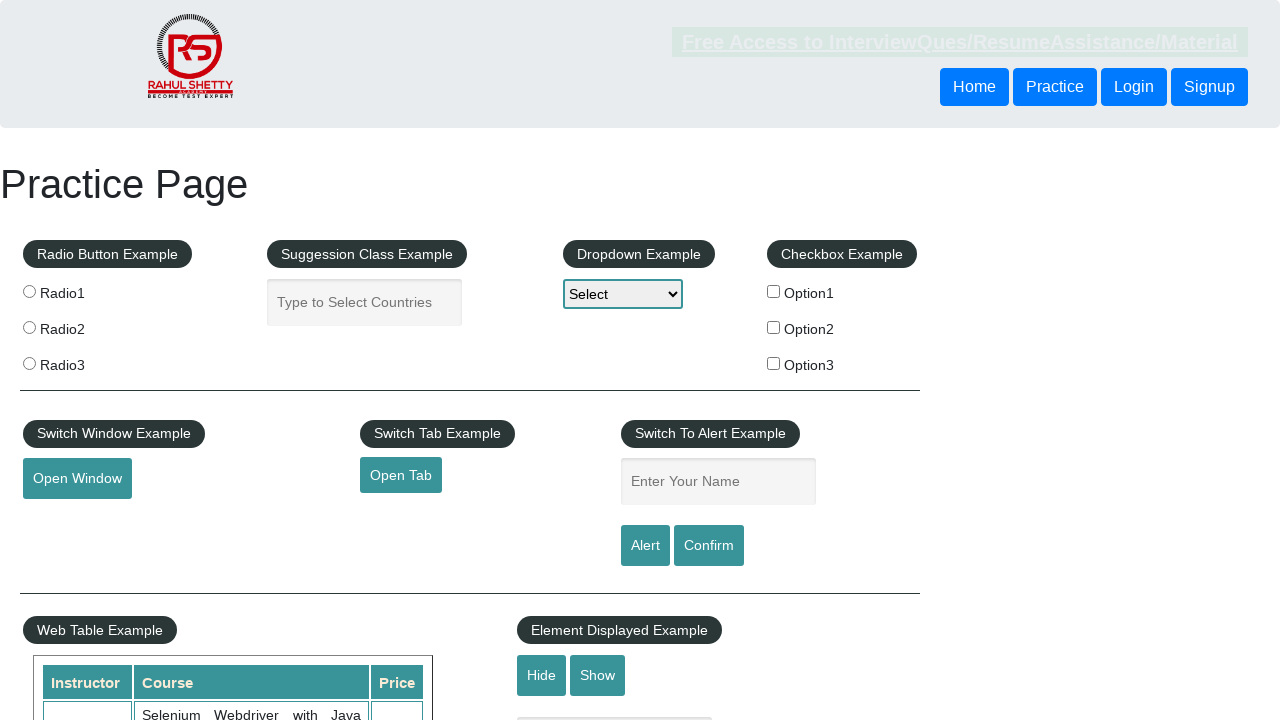

Scrolled main page down by 500 pixels
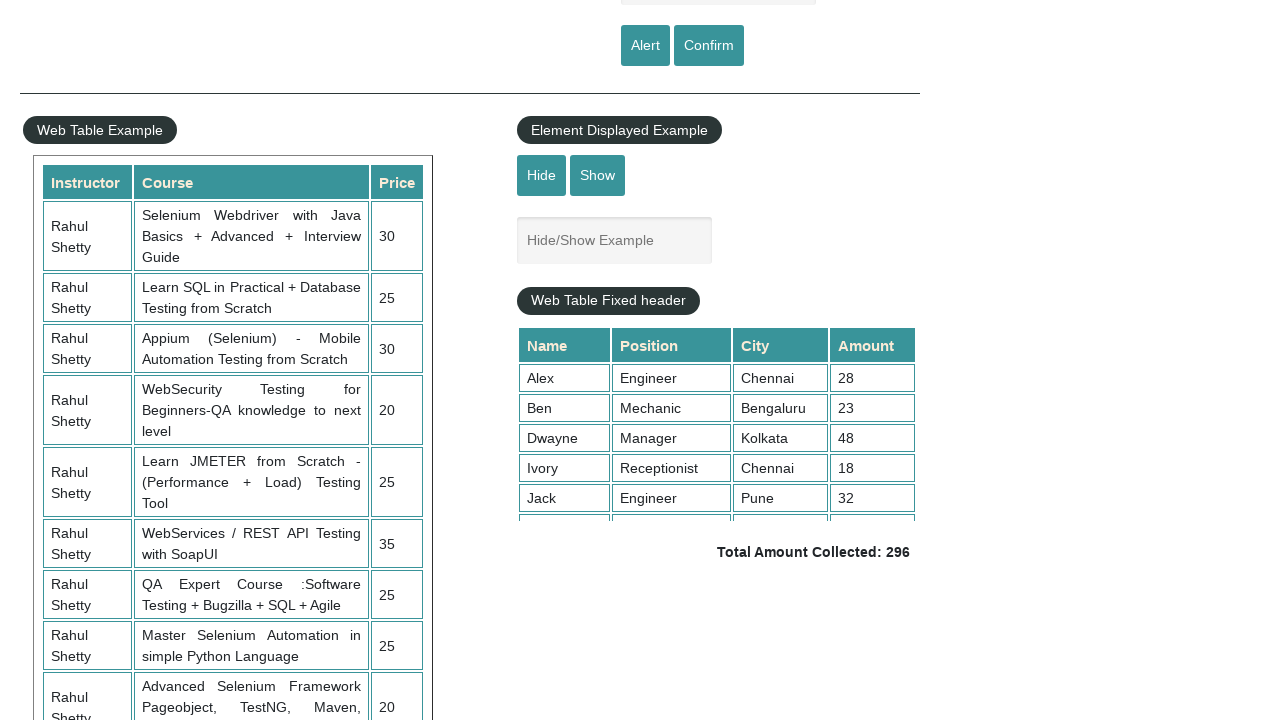

Waited 2 seconds for page scroll to complete
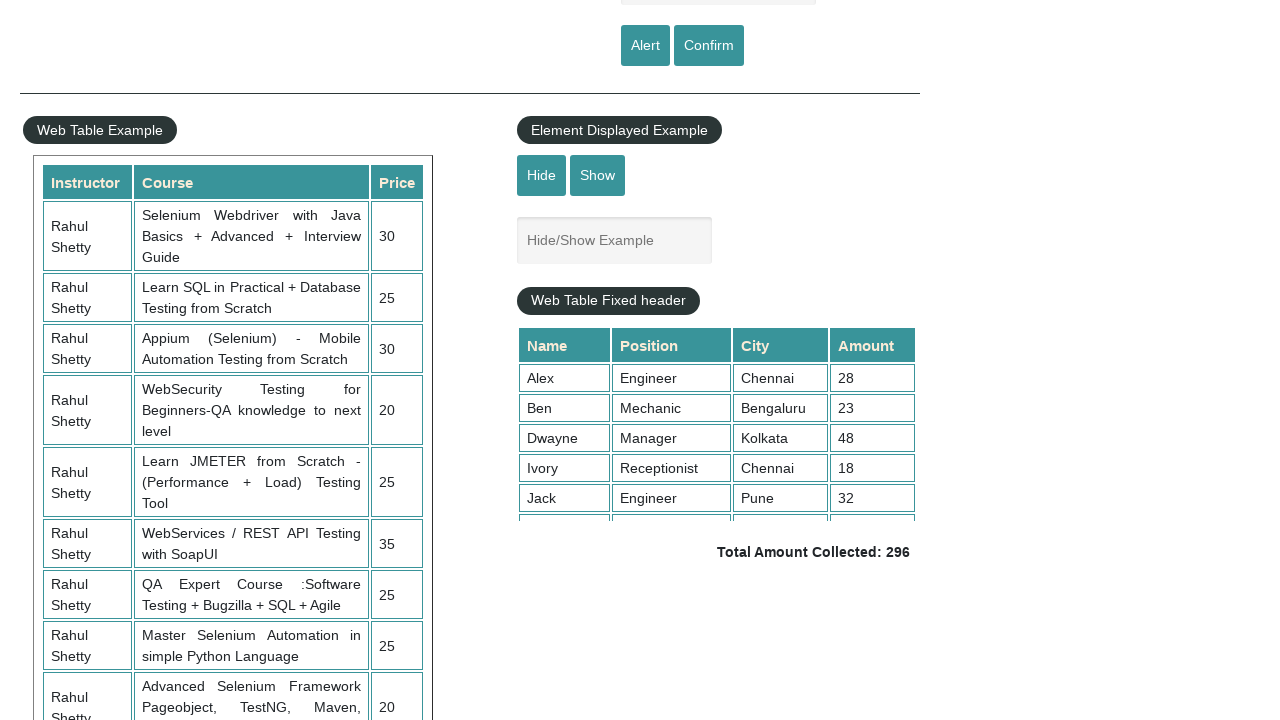

Scrolled fixed header table to bottom (scrollTop=5000)
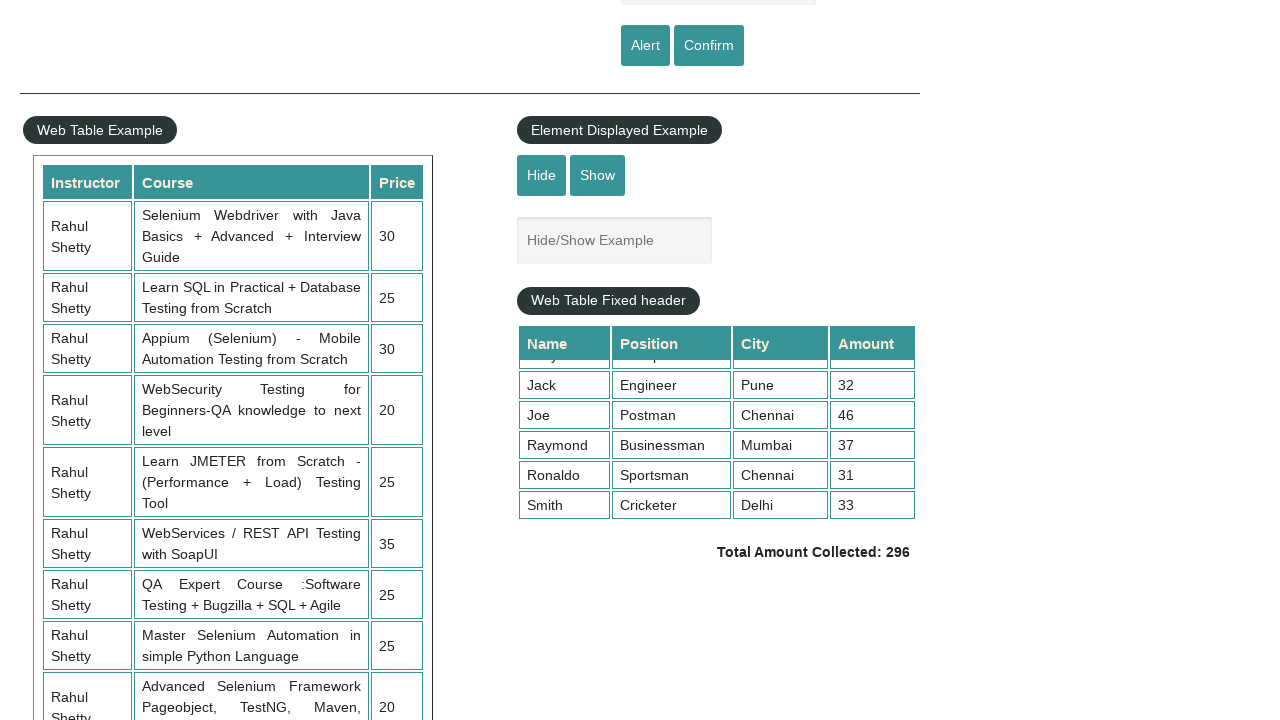

Waited 2 seconds for table scroll to complete
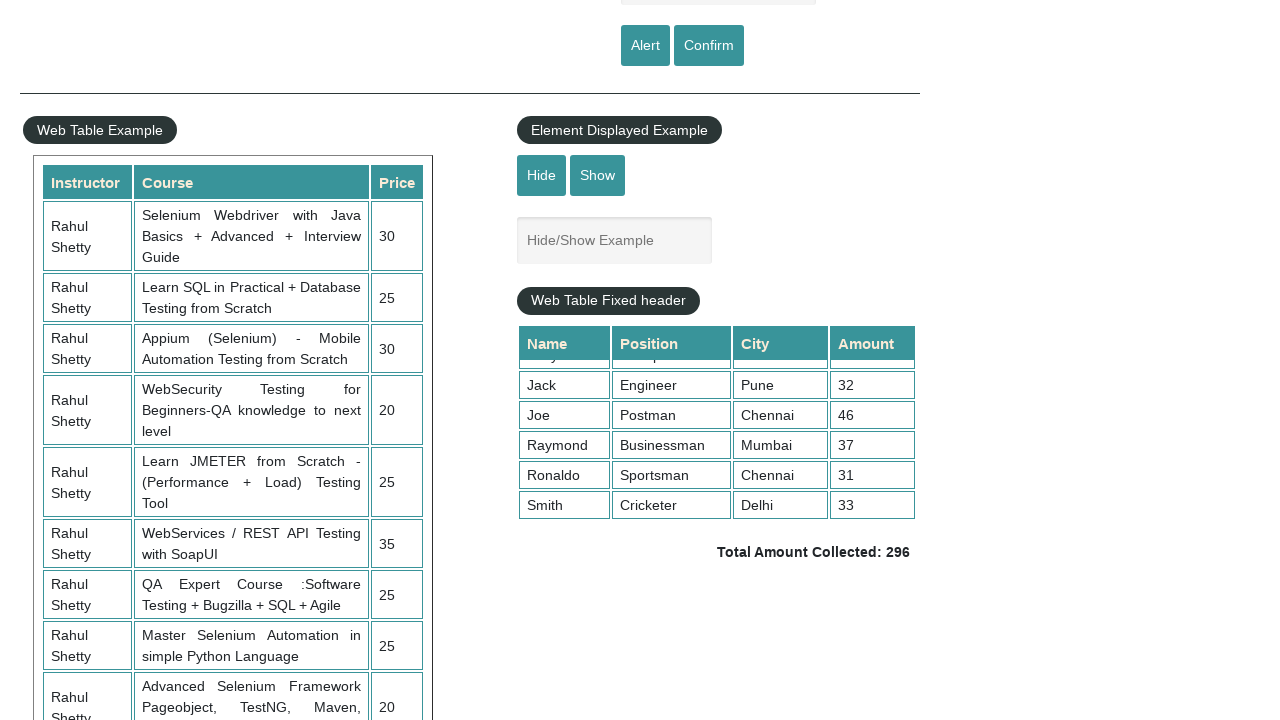

Retrieved all values from 4th column of table (9 values found)
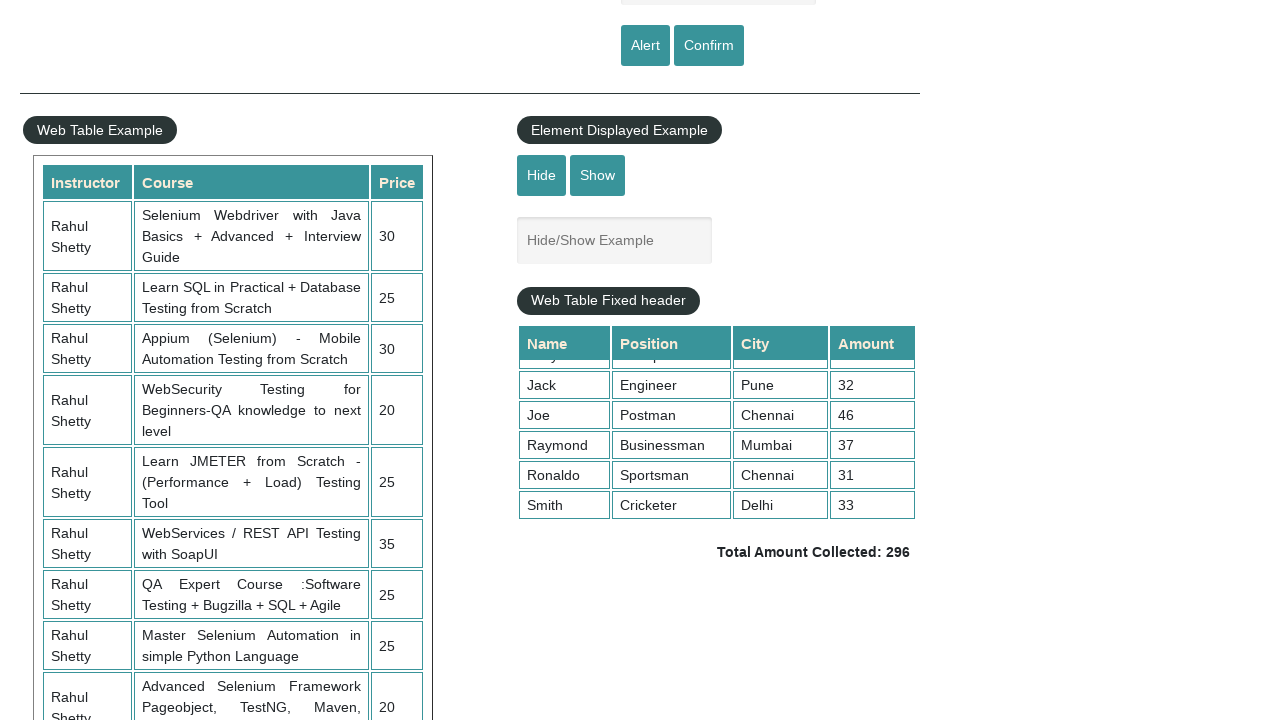

Calculated sum of column values: 296
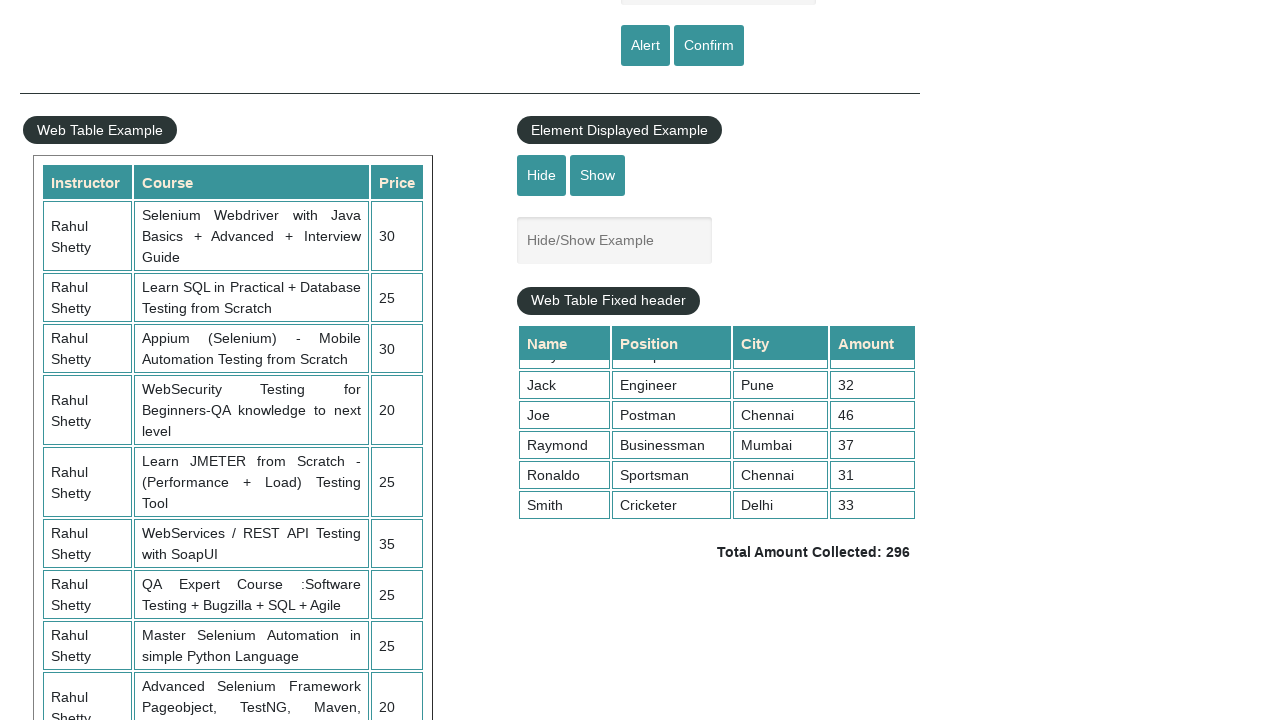

Retrieved displayed total amount text: ' Total Amount Collected: 296 '
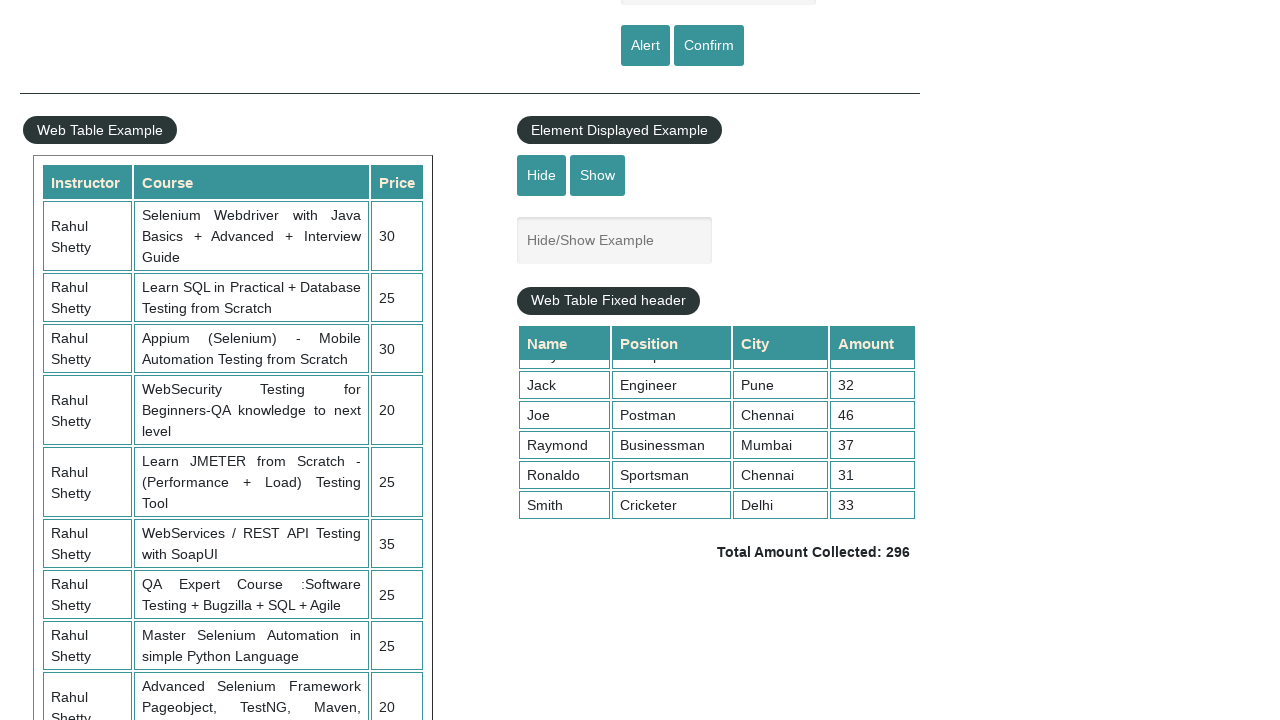

Parsed displayed total value: 296
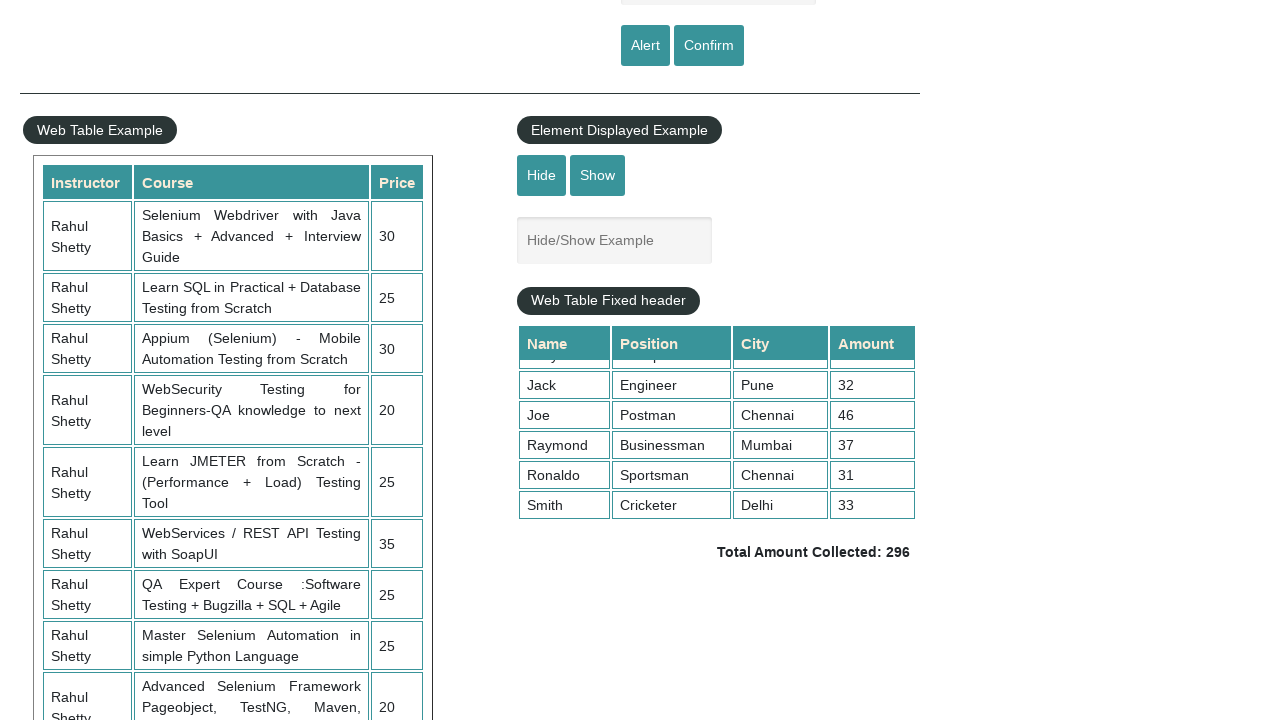

Verified calculated sum (296) matches displayed total (296)
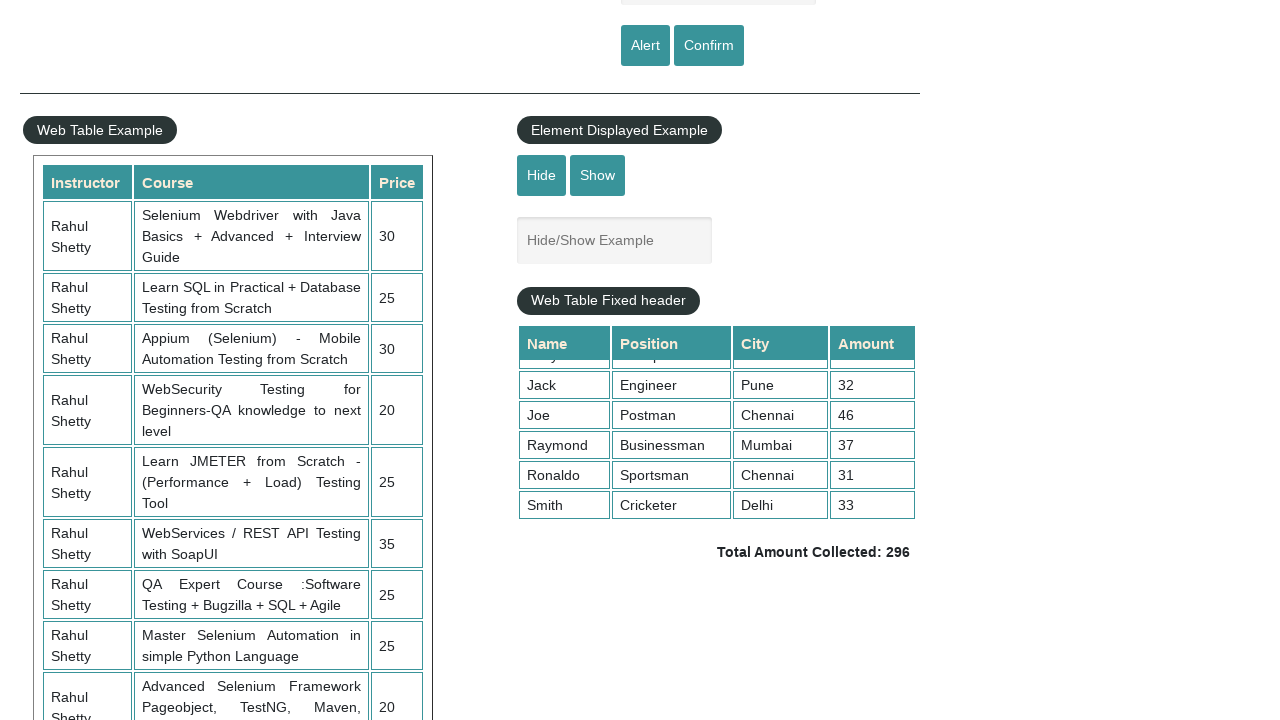

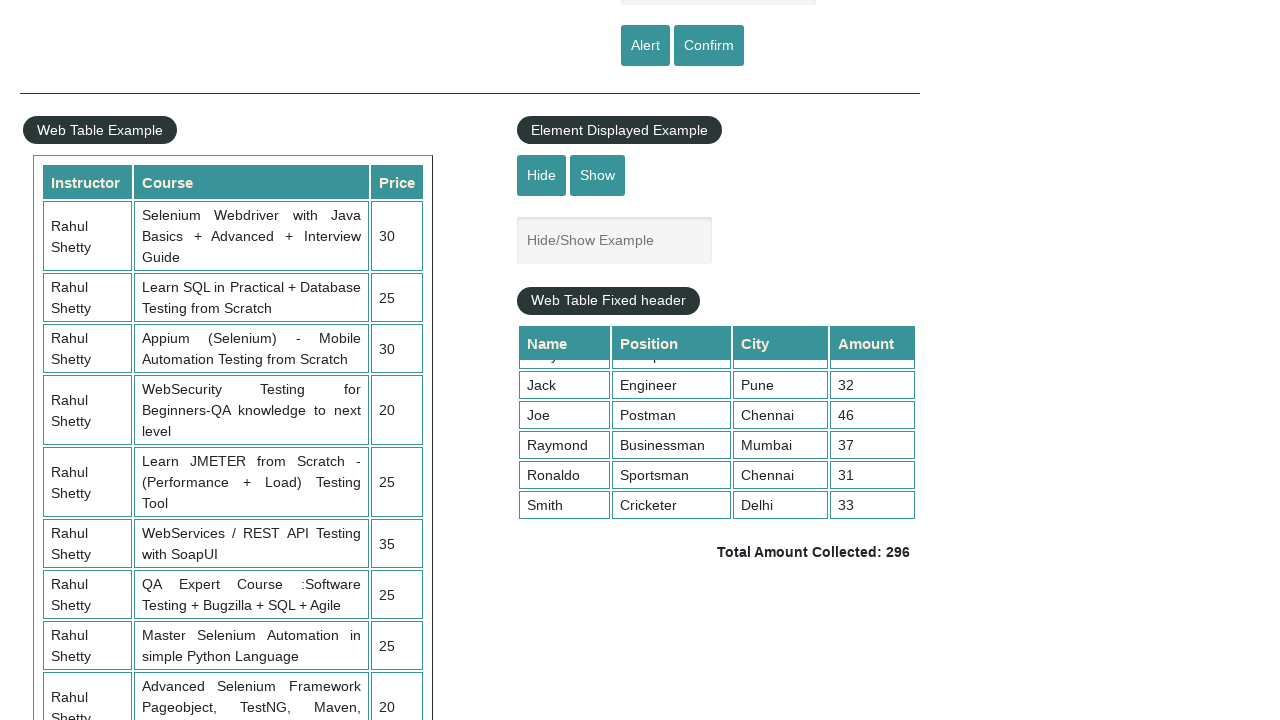